Tests dismissing a modal/entry ad popup by clicking the close button in the modal footer

Starting URL: https://the-internet.herokuapp.com/entry_ad

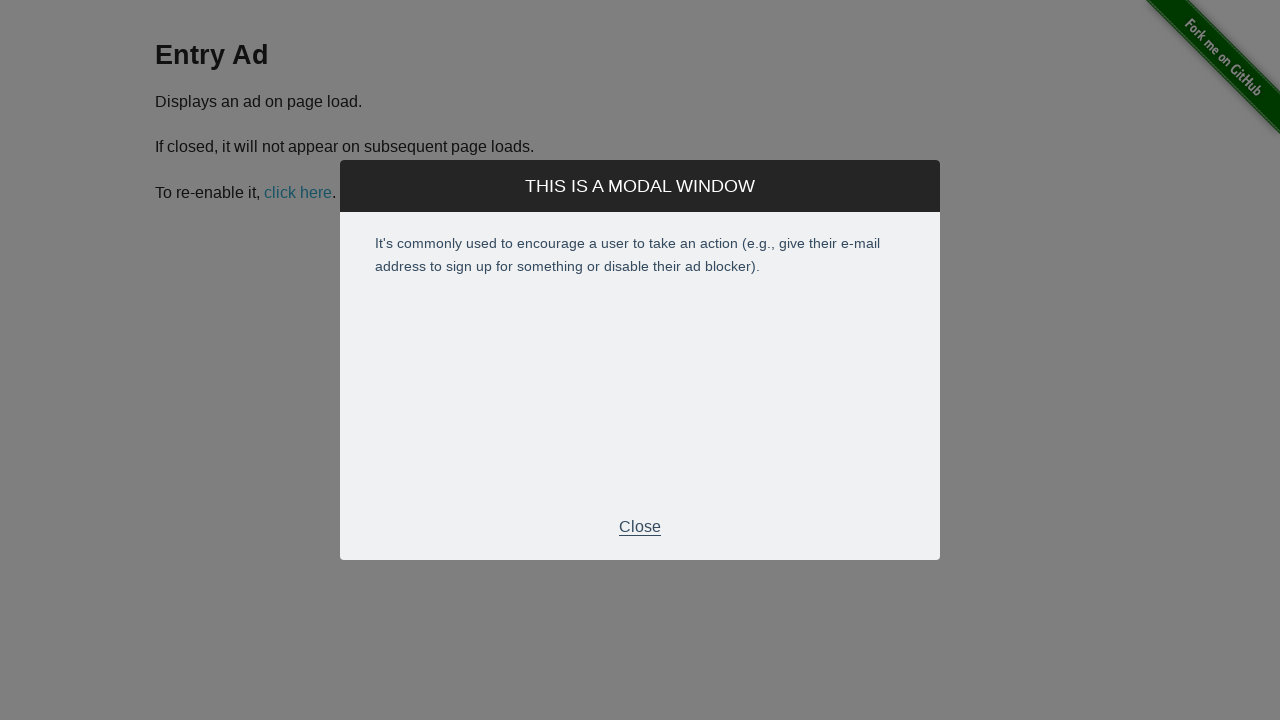

Waited for modal close button in footer to be visible
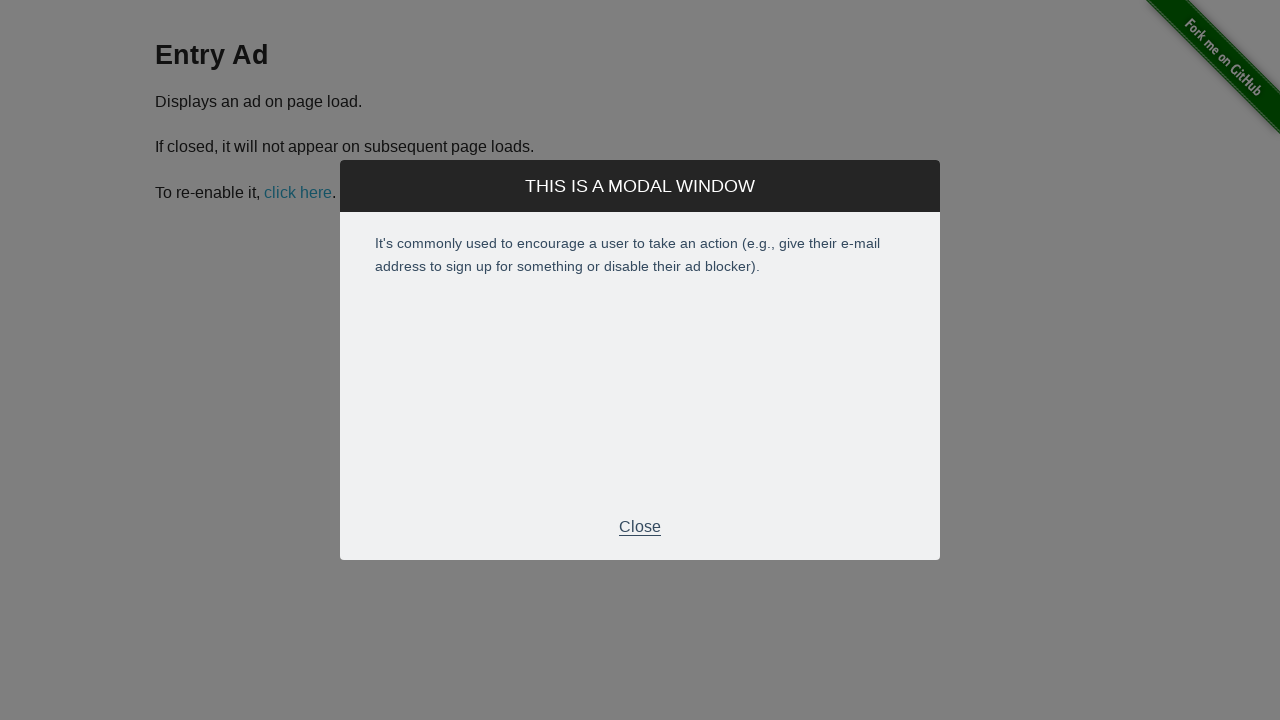

Clicked close button in modal footer to dismiss entry ad popup at (640, 527) on div.modal-footer > p
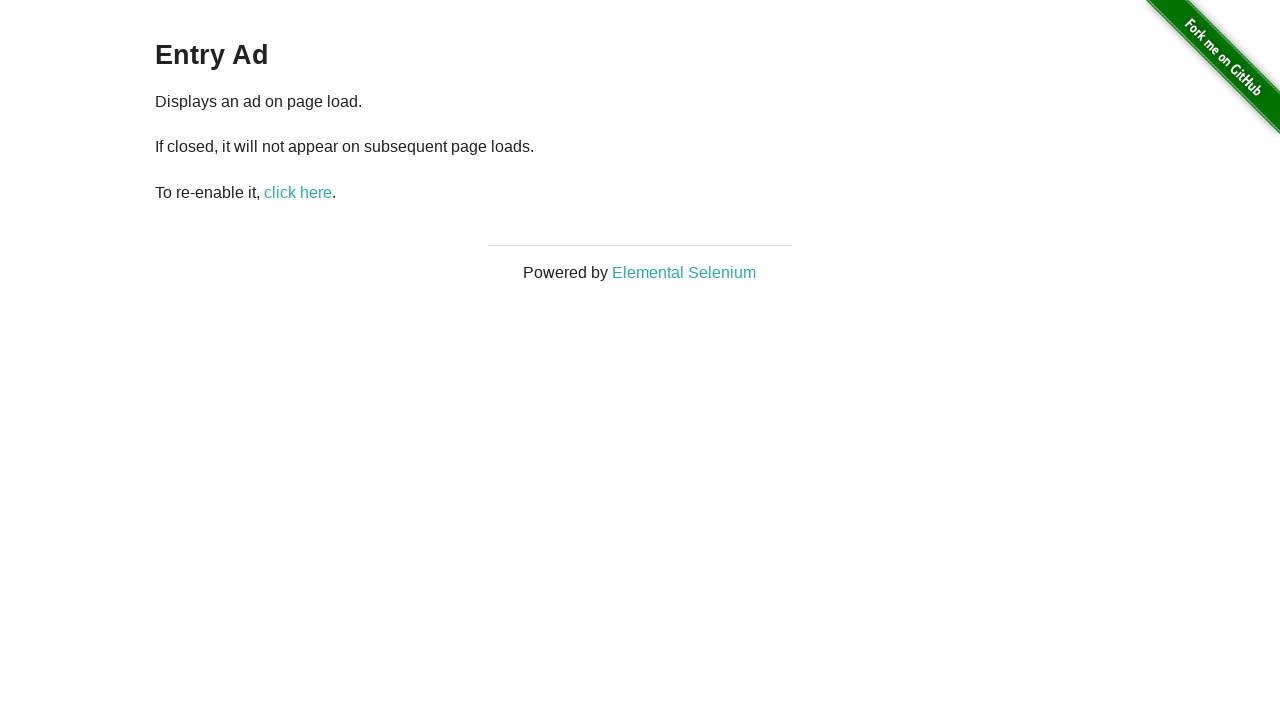

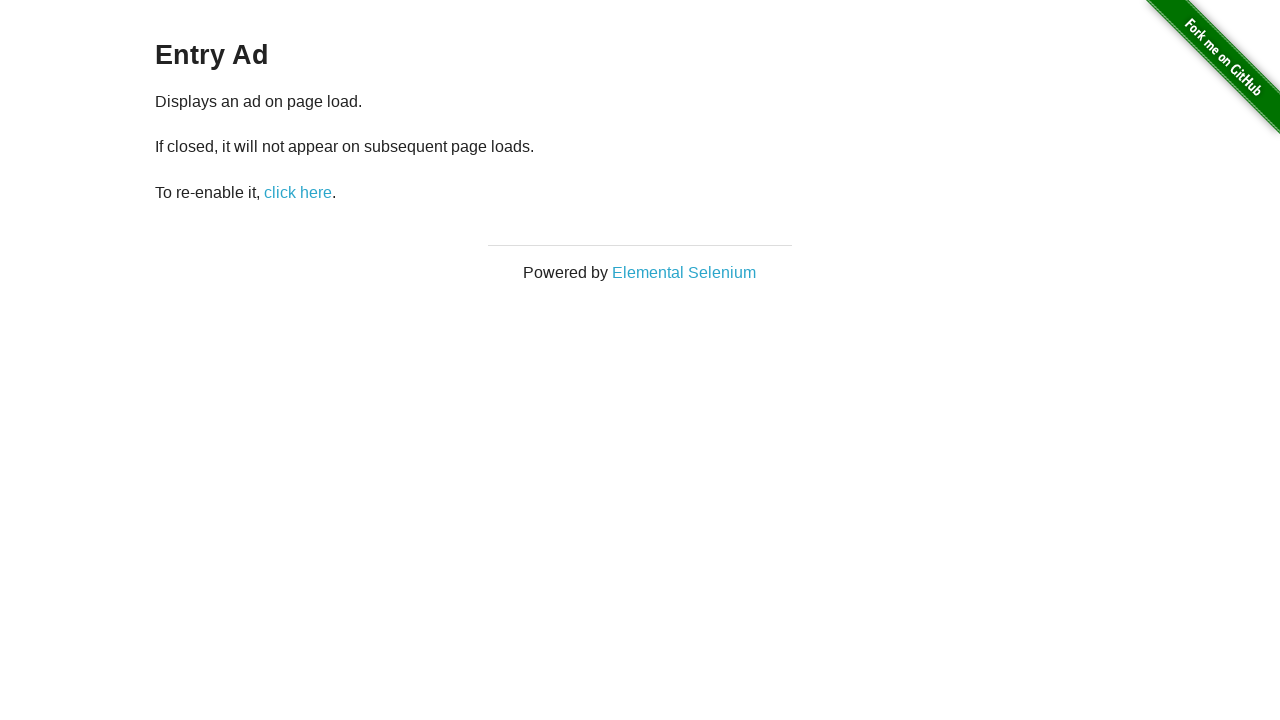